Tests catalog navigation by clicking the Catalog link and verifying the second cat image exists with correct src attribute

Starting URL: https://cs1632.appspot.com/rent-a-cat/

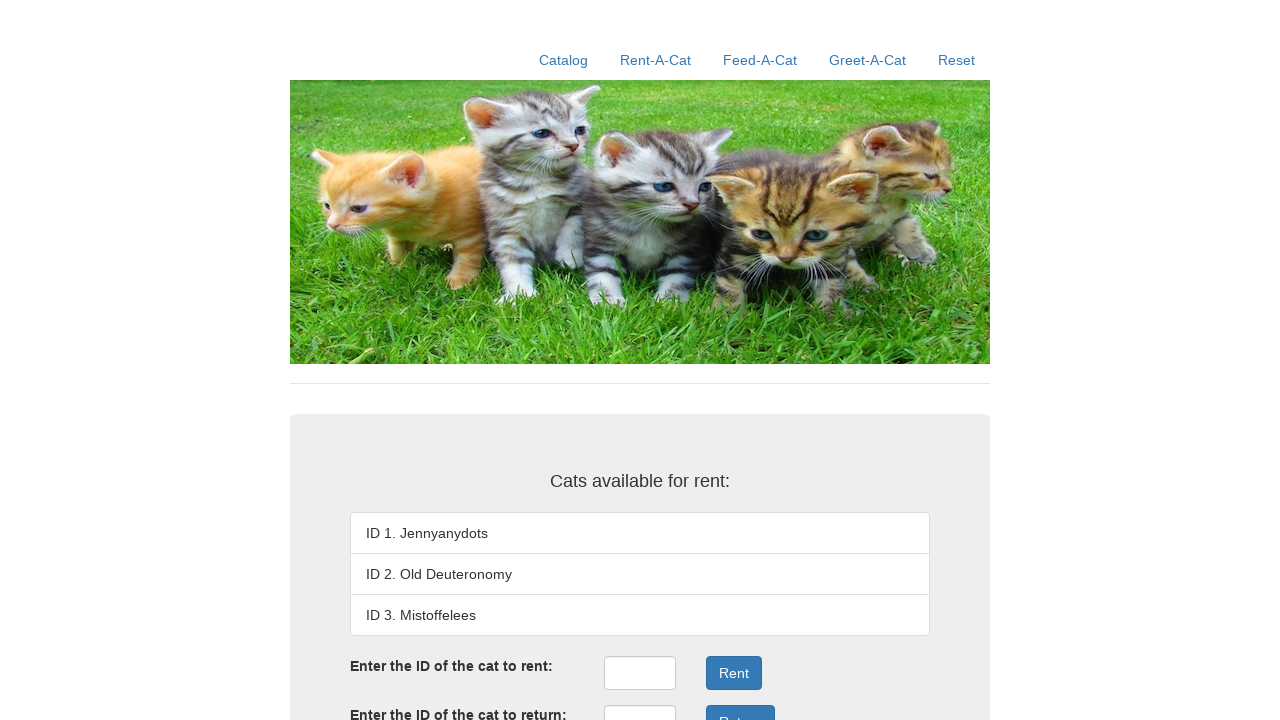

Clicked Catalog link at (564, 60) on text=Catalog
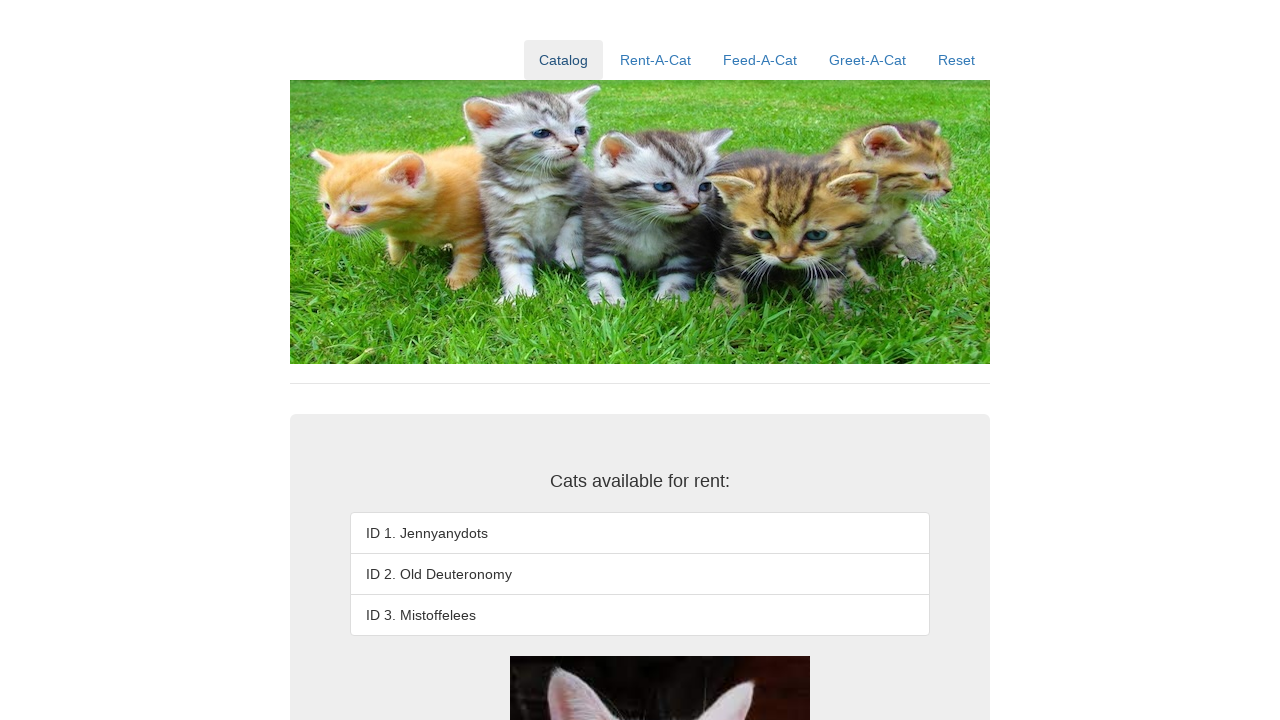

Second cat image loaded and visible
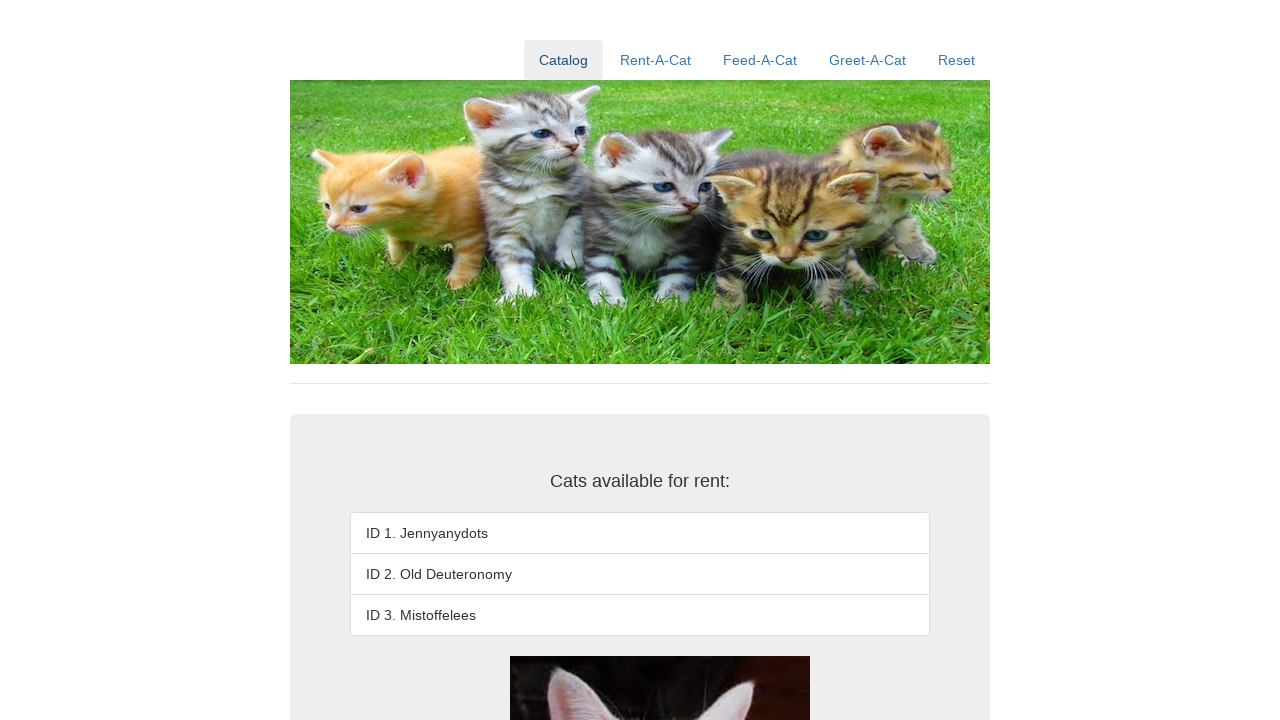

Retrieved src attribute from second cat image
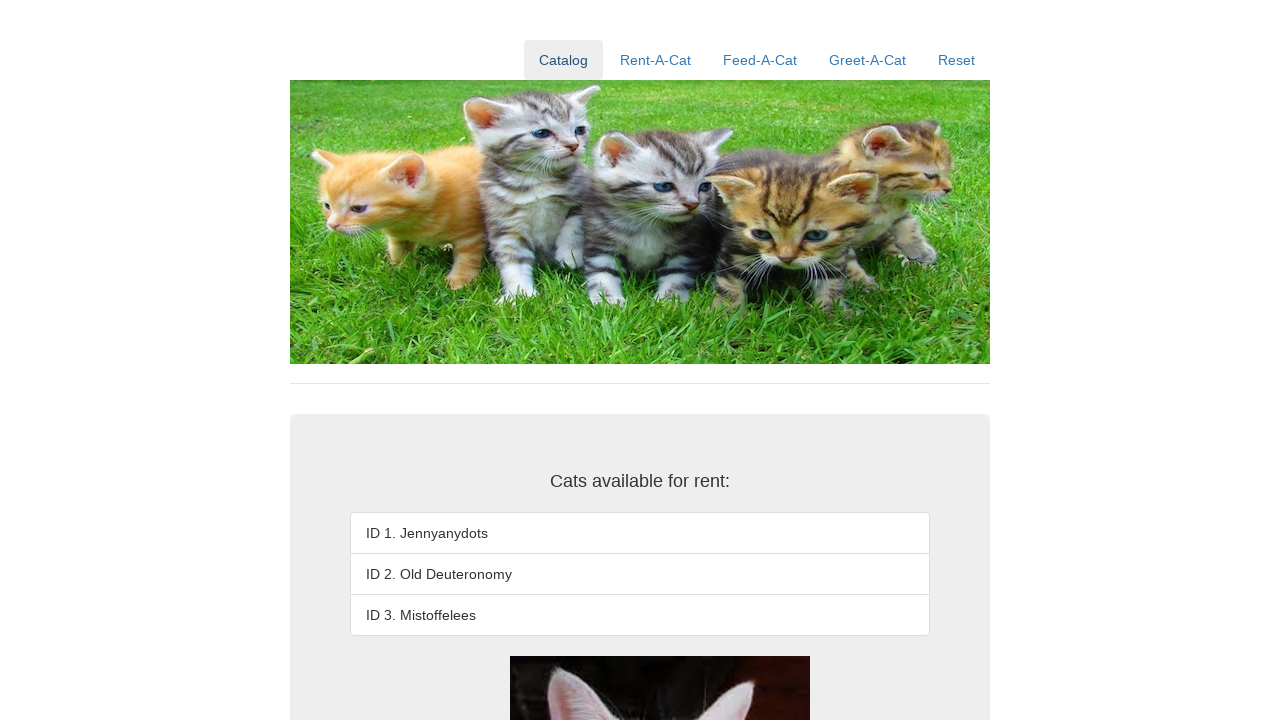

Verified second cat image has correct src attribute '/images/cat2.jpg'
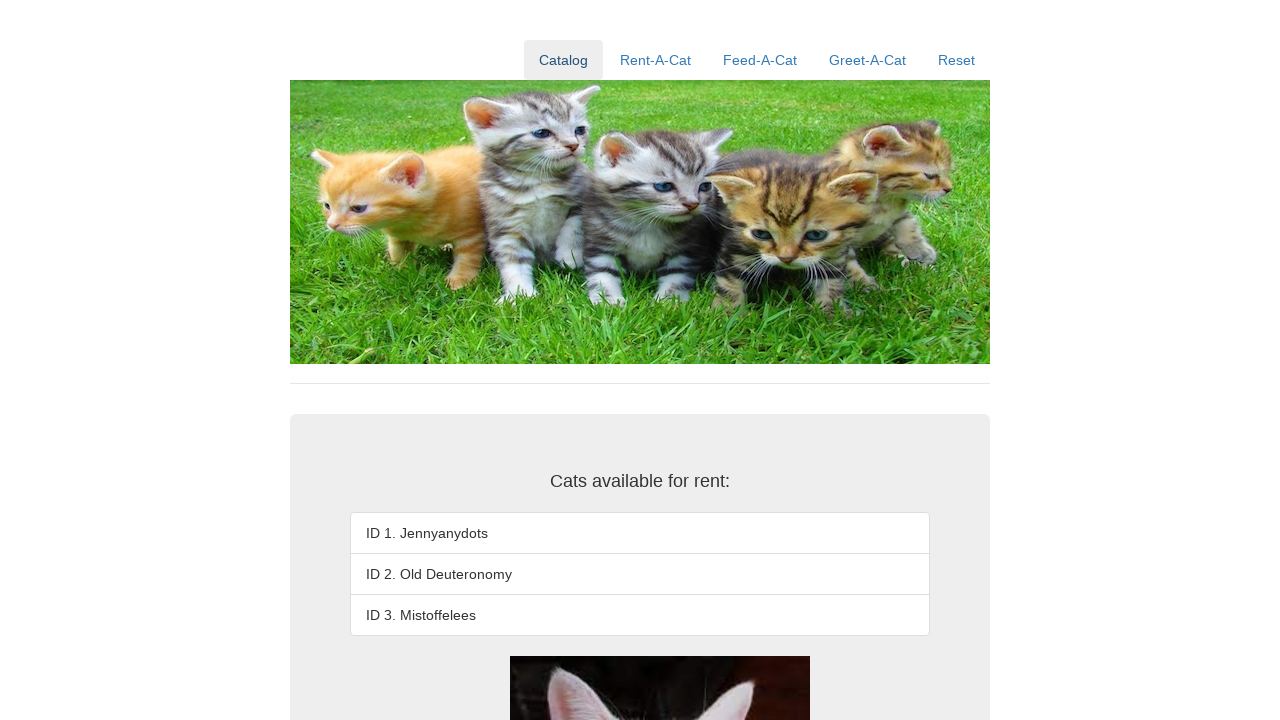

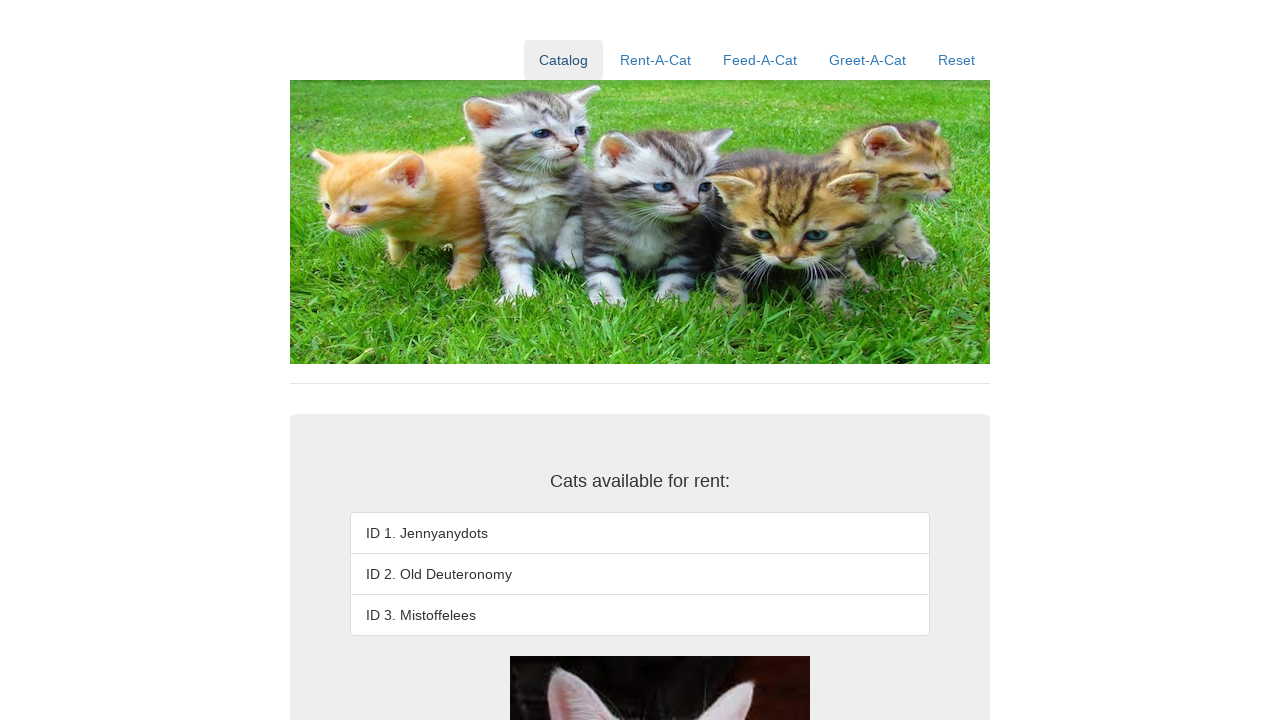